Navigates to the Mumbai Indians cricket team website and verifies the page loads successfully

Starting URL: https://www.mumbaiindians.com/

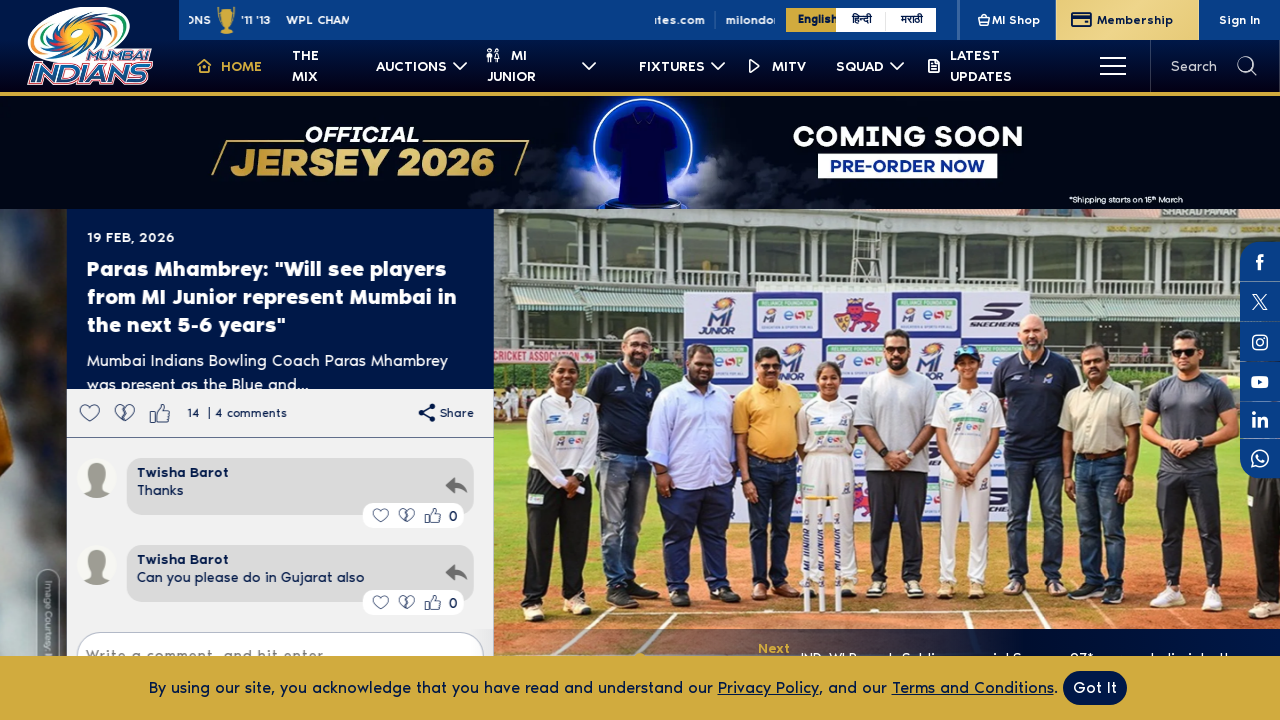

Waited for page DOM to finish loading
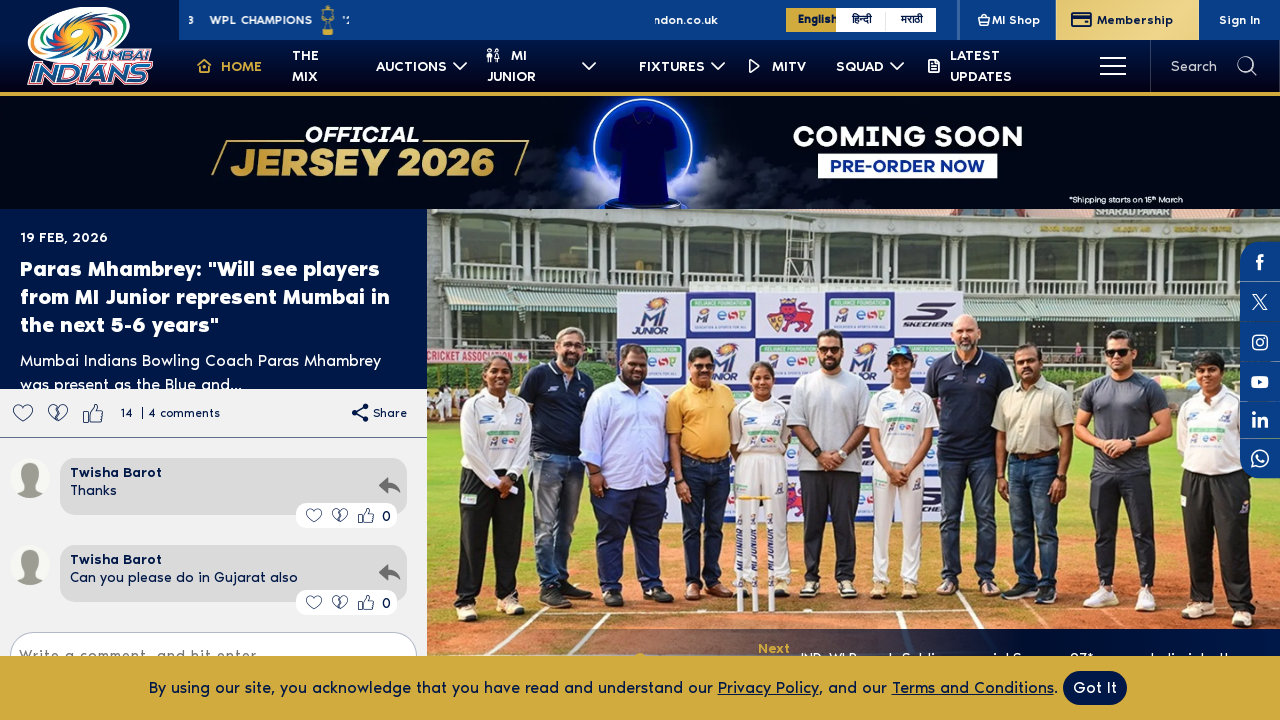

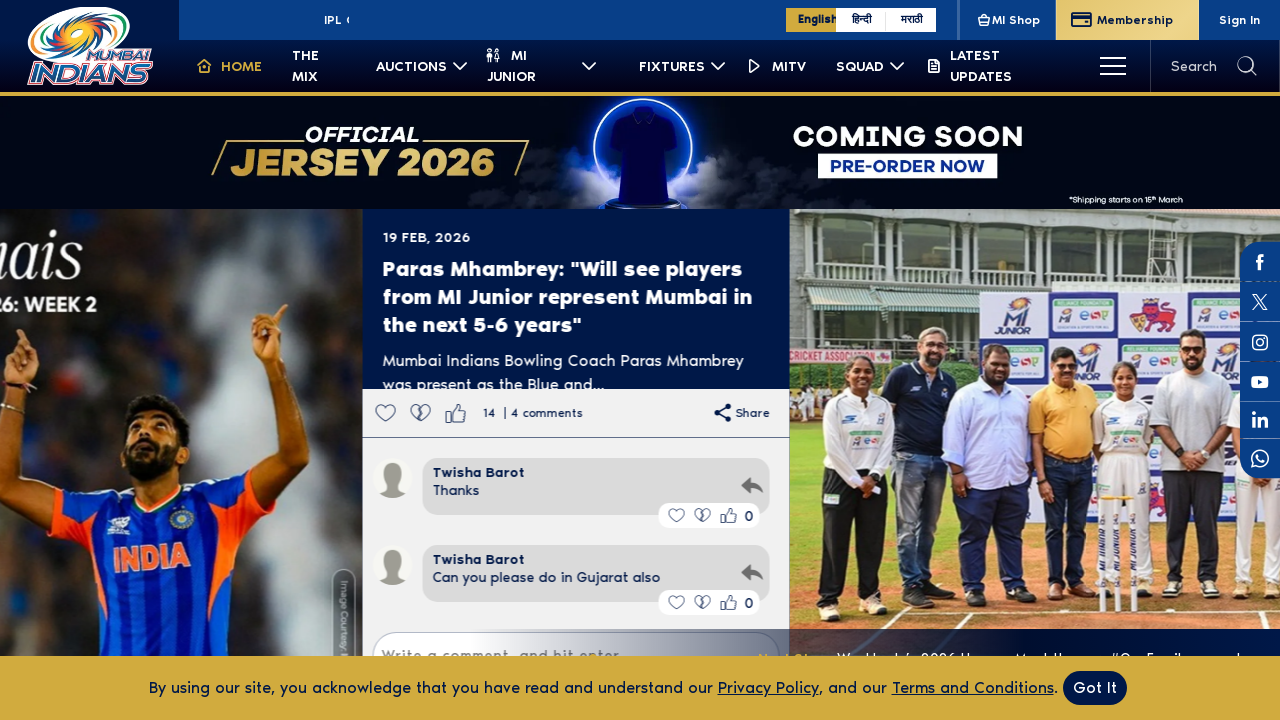